Tests booking price calculation by selecting dates, checking availability, and verifying total price

Starting URL: https://automationintesting.online/

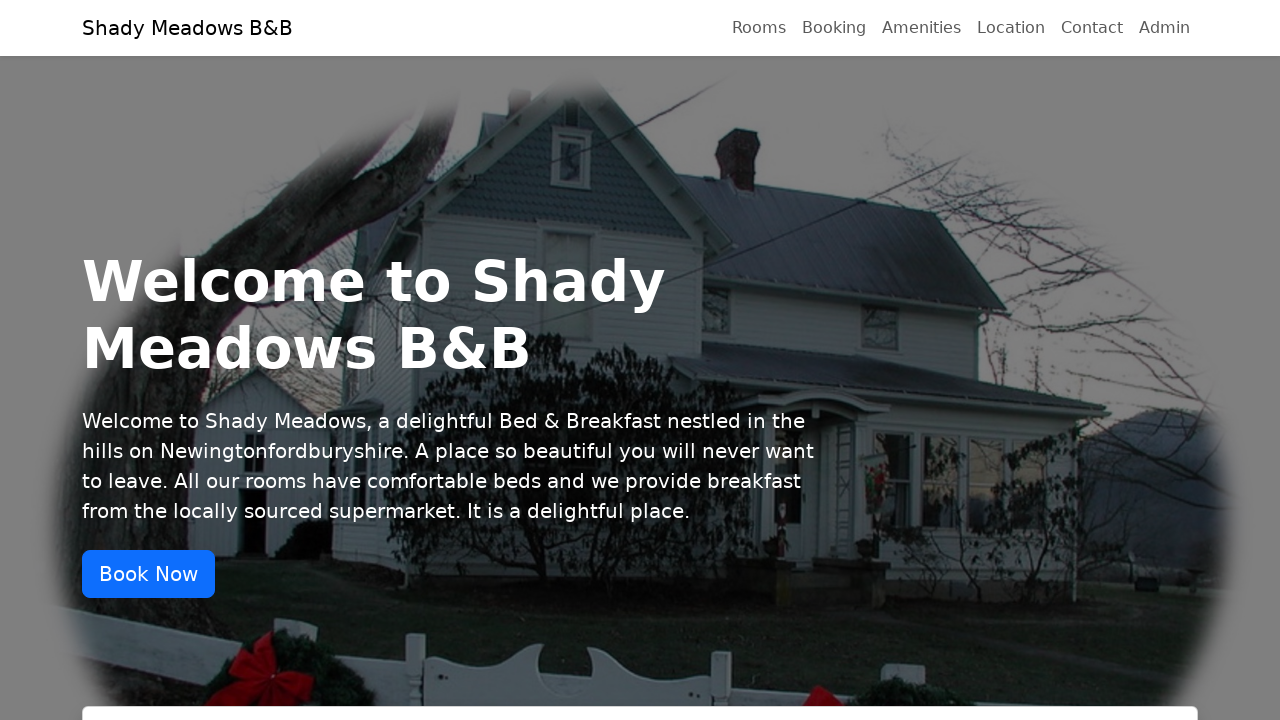

Waited for checkout date input selector to load
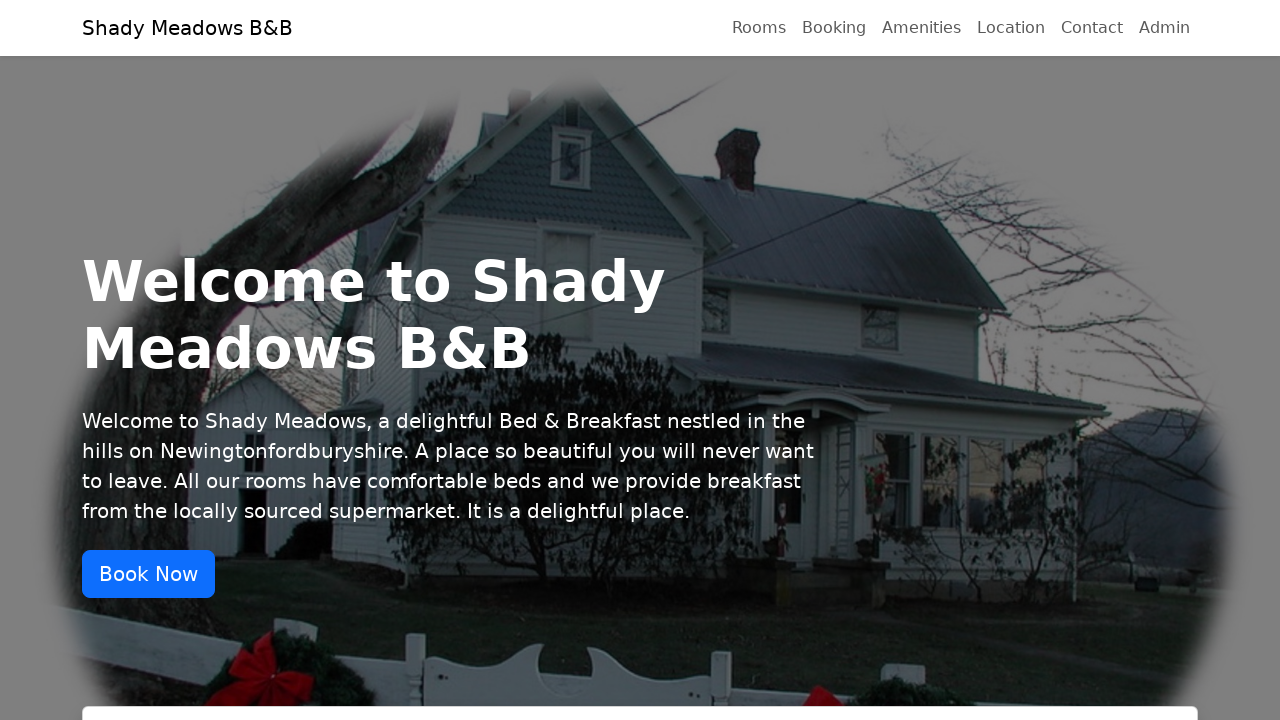

Clicked on checkout date input field at (910, 361) on xpath=//label[@for='checkout']/following::input[1]
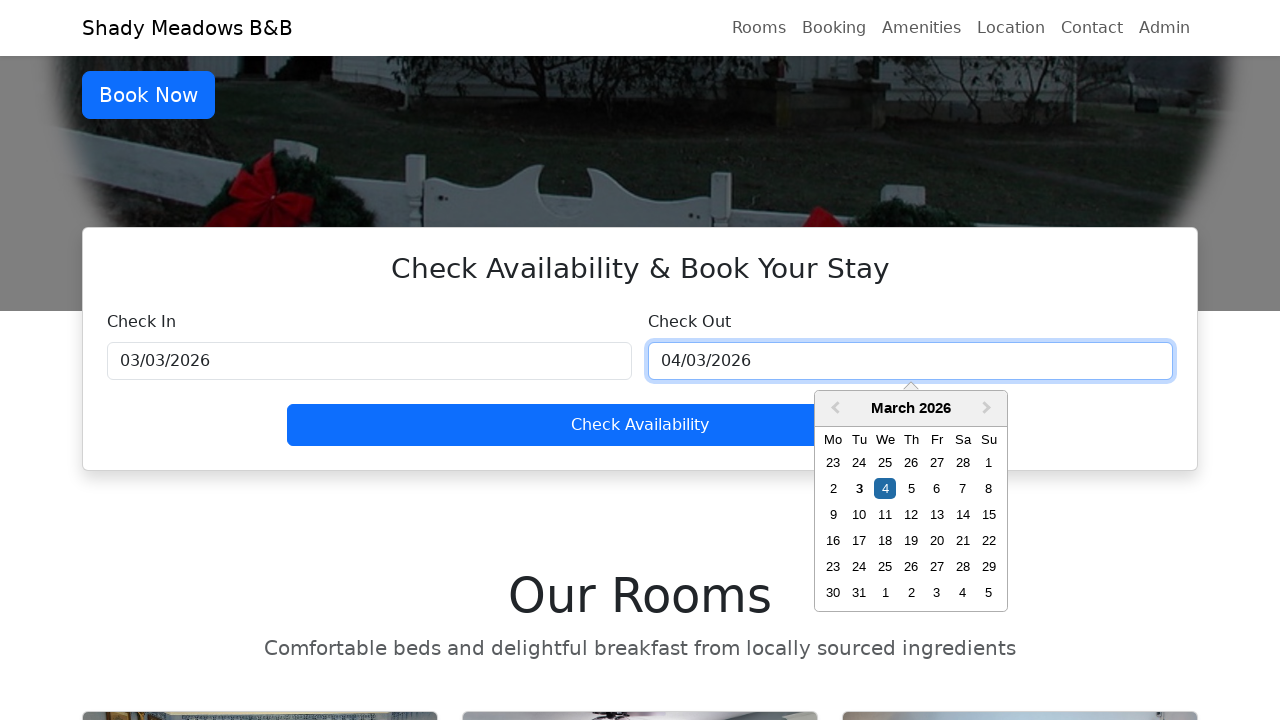

Waited for end date selector 3 days ahead to load
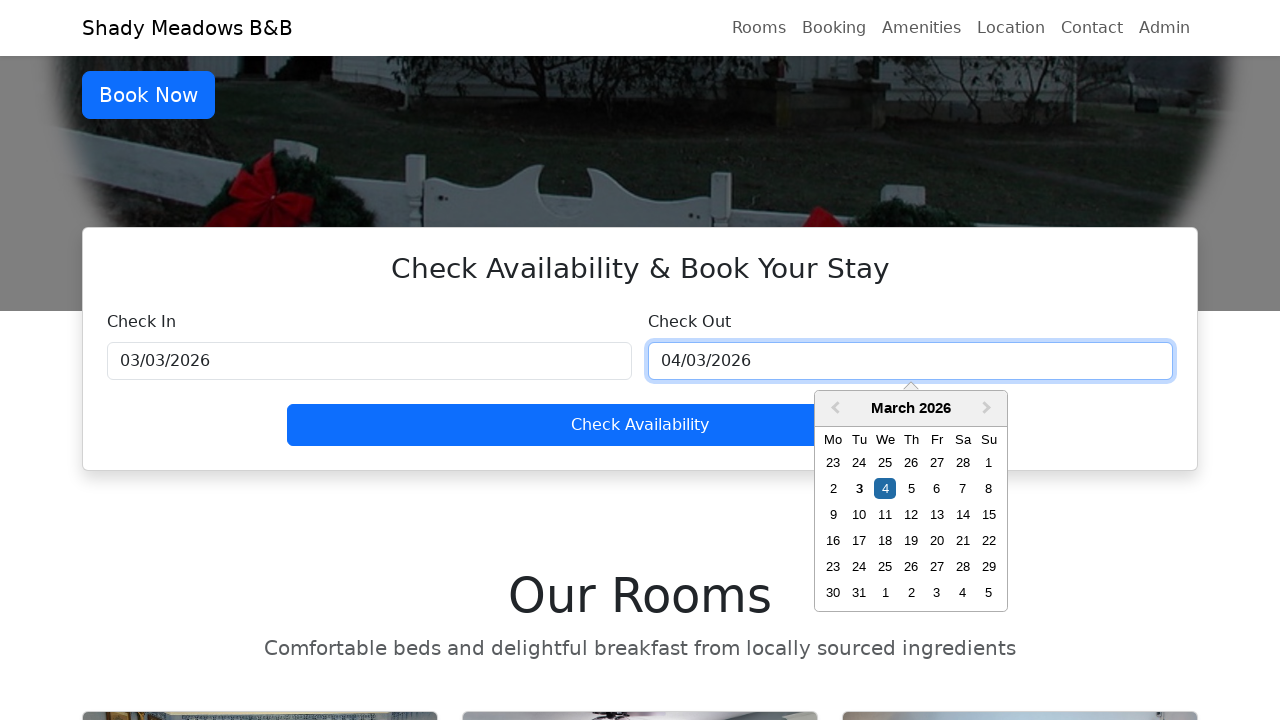

Selected end date 3 days from start date at (963, 489) on //div[contains(@class, 'day--selected')]/following-sibling::div[3]
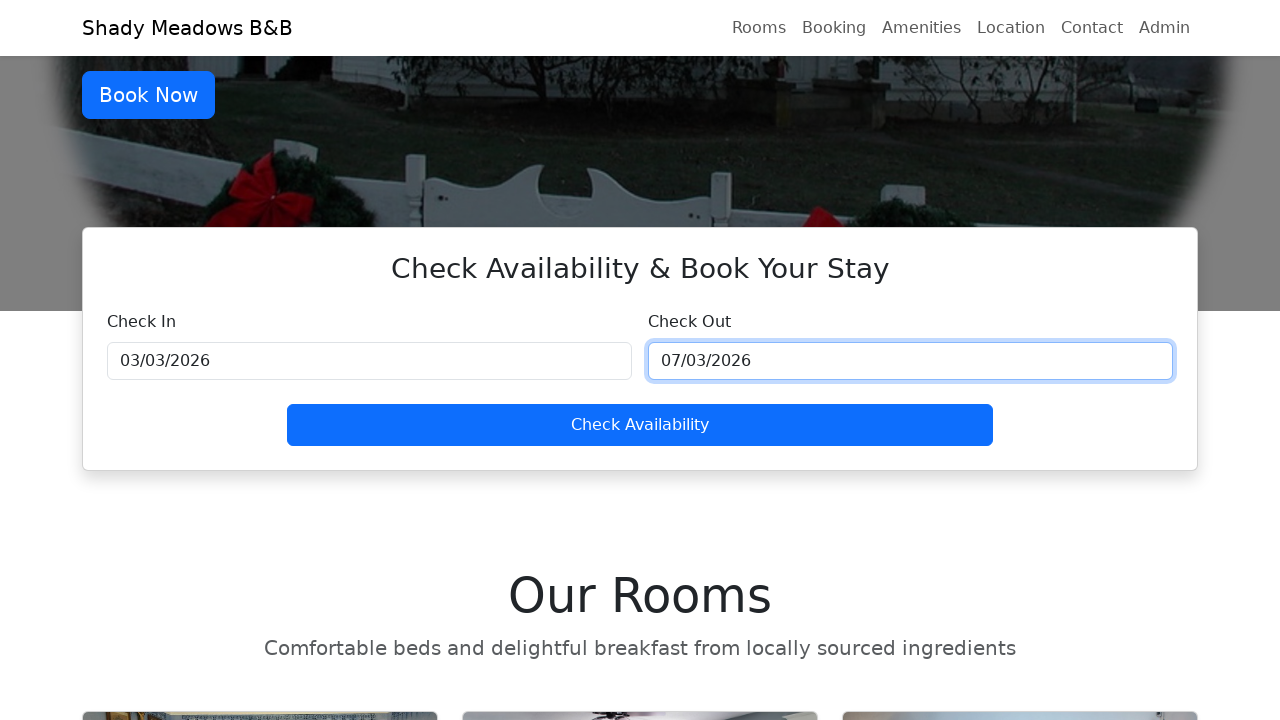

Clicked 'Check Availability' button at (640, 425) on button:has-text('Check Availability')
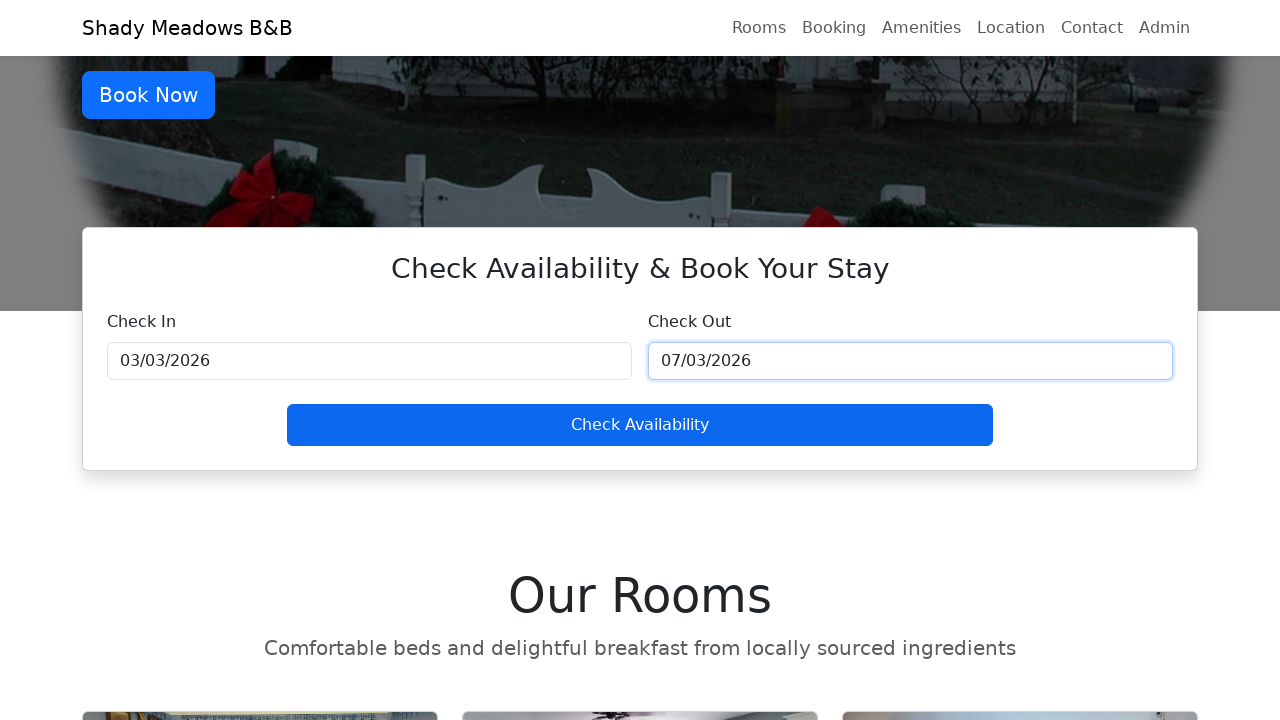

Waited for 'Book now' button to load
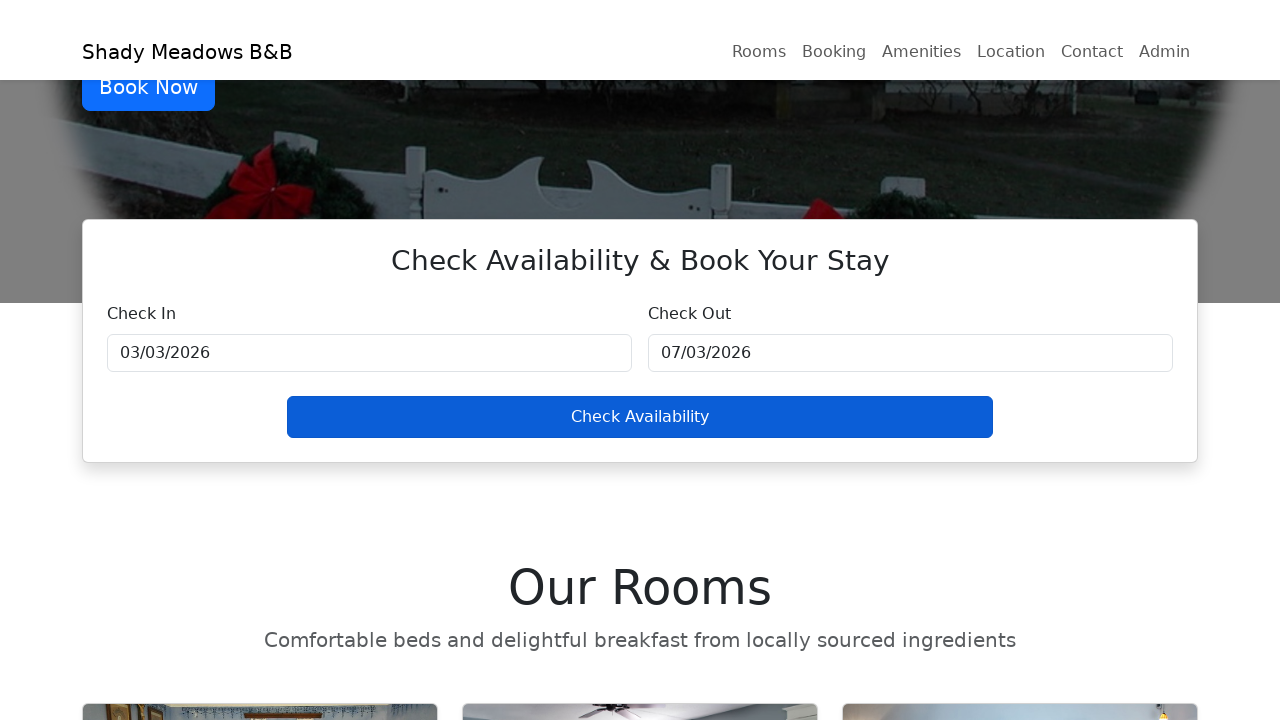

Clicked 'Book now' button
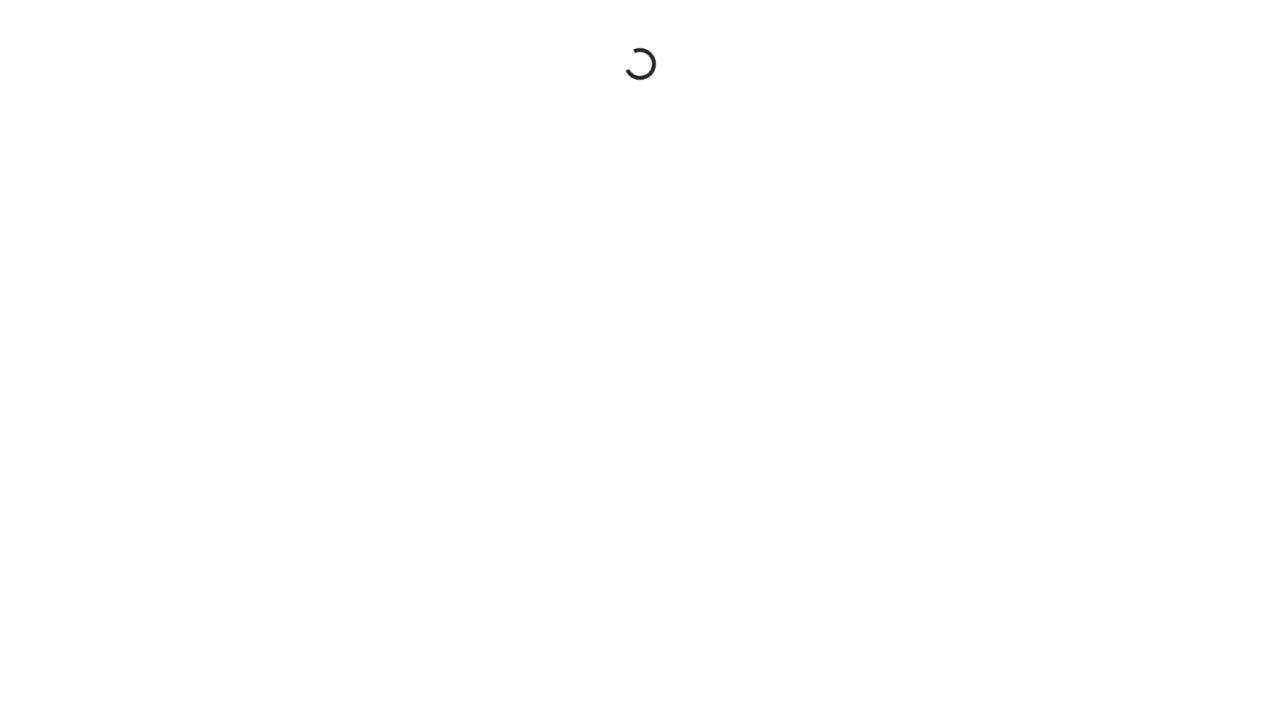

Waited for total price element to load
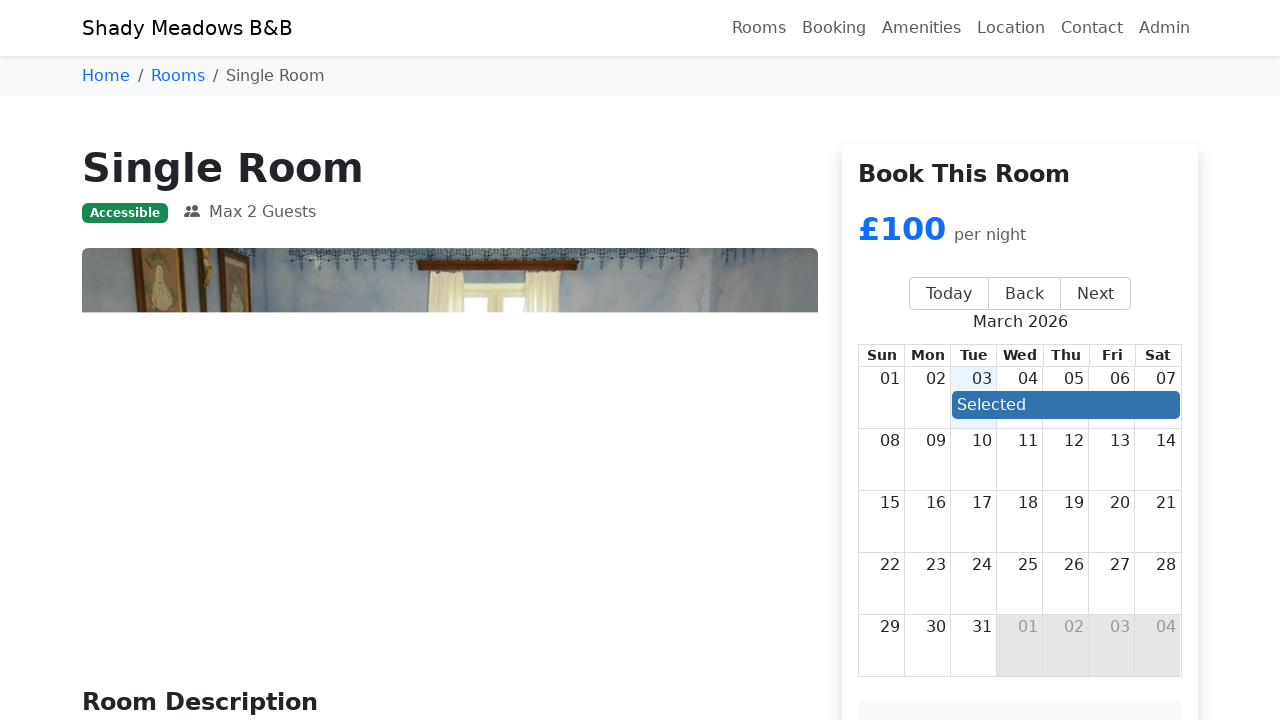

Retrieved total price text: £440
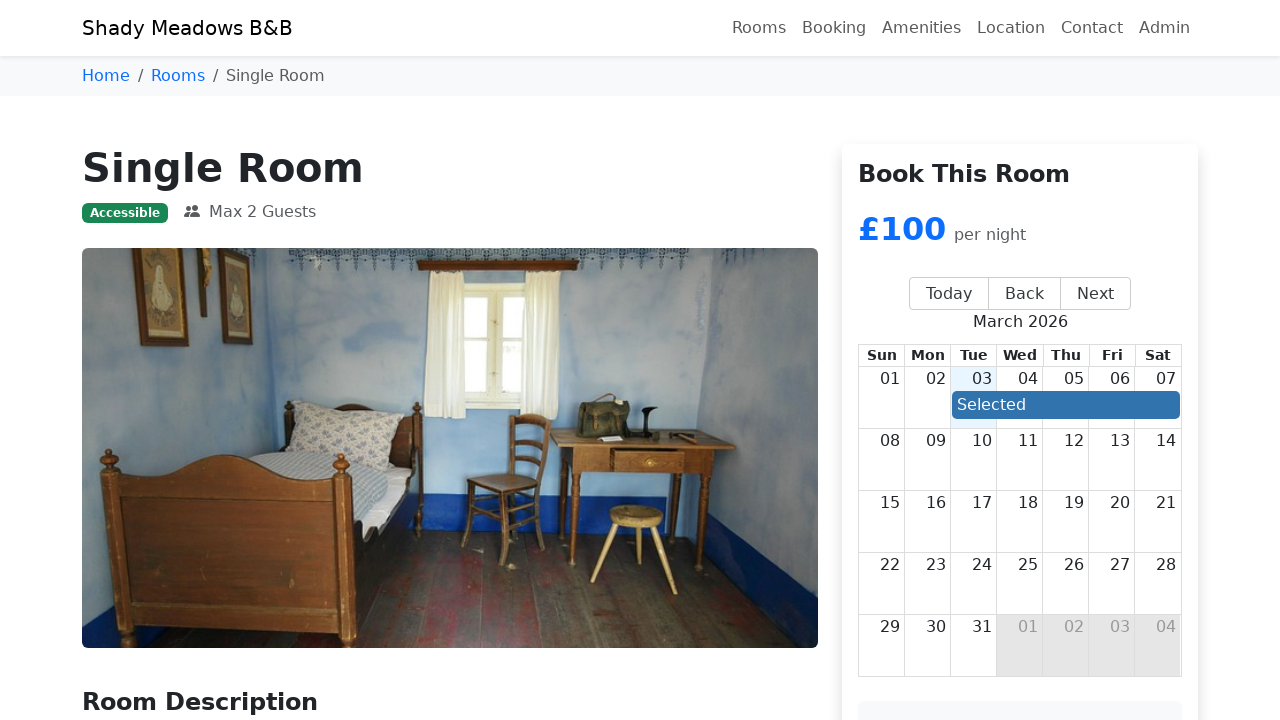

Parsed total price as integer: $440
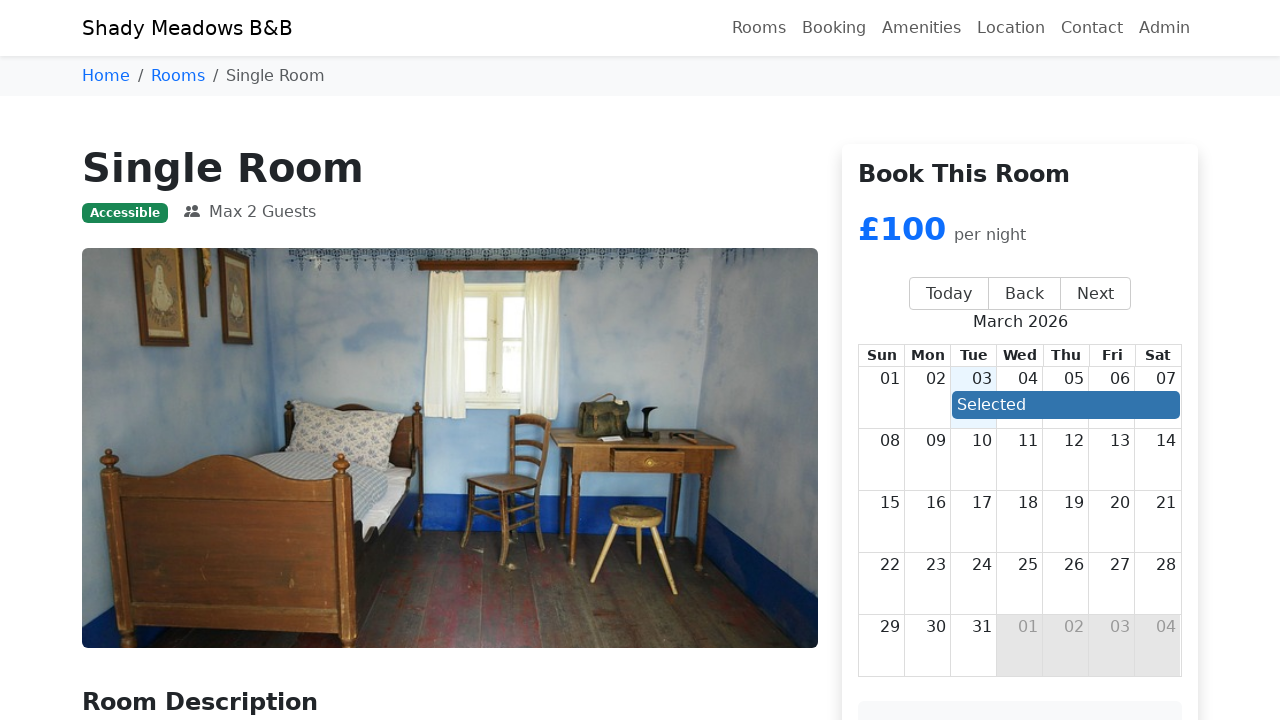

Verified total price matches expected amount: $440
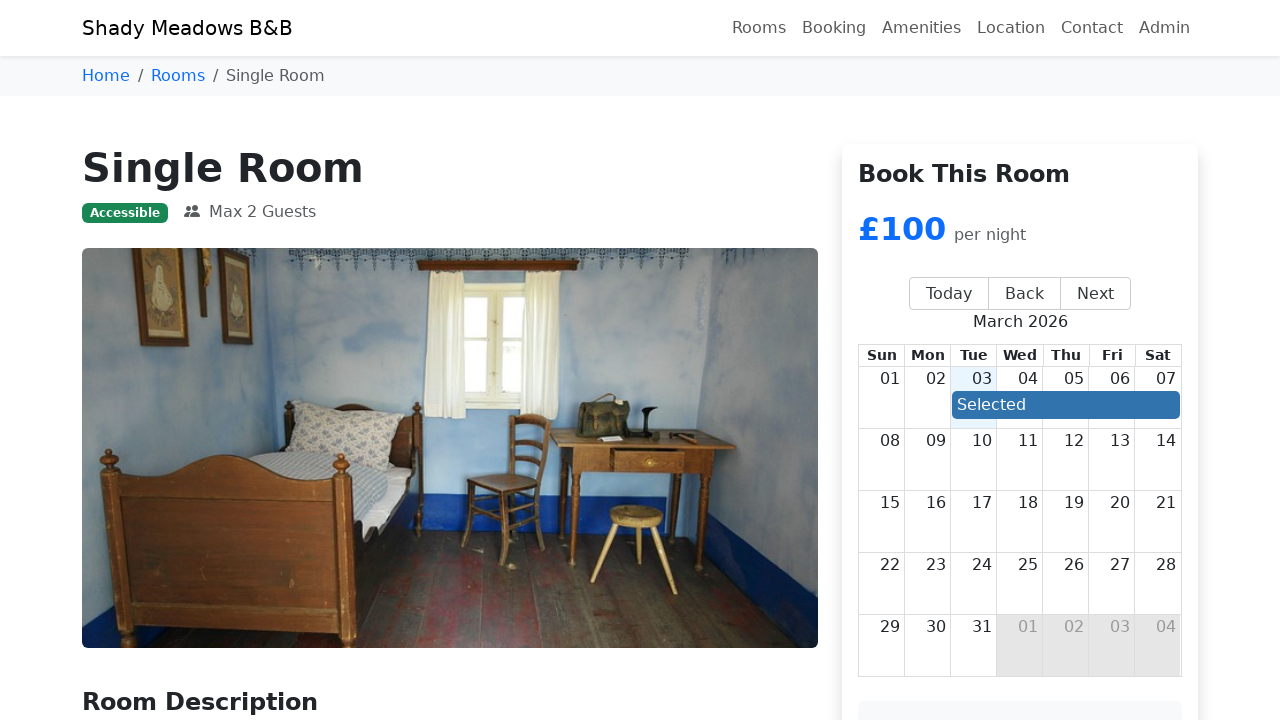

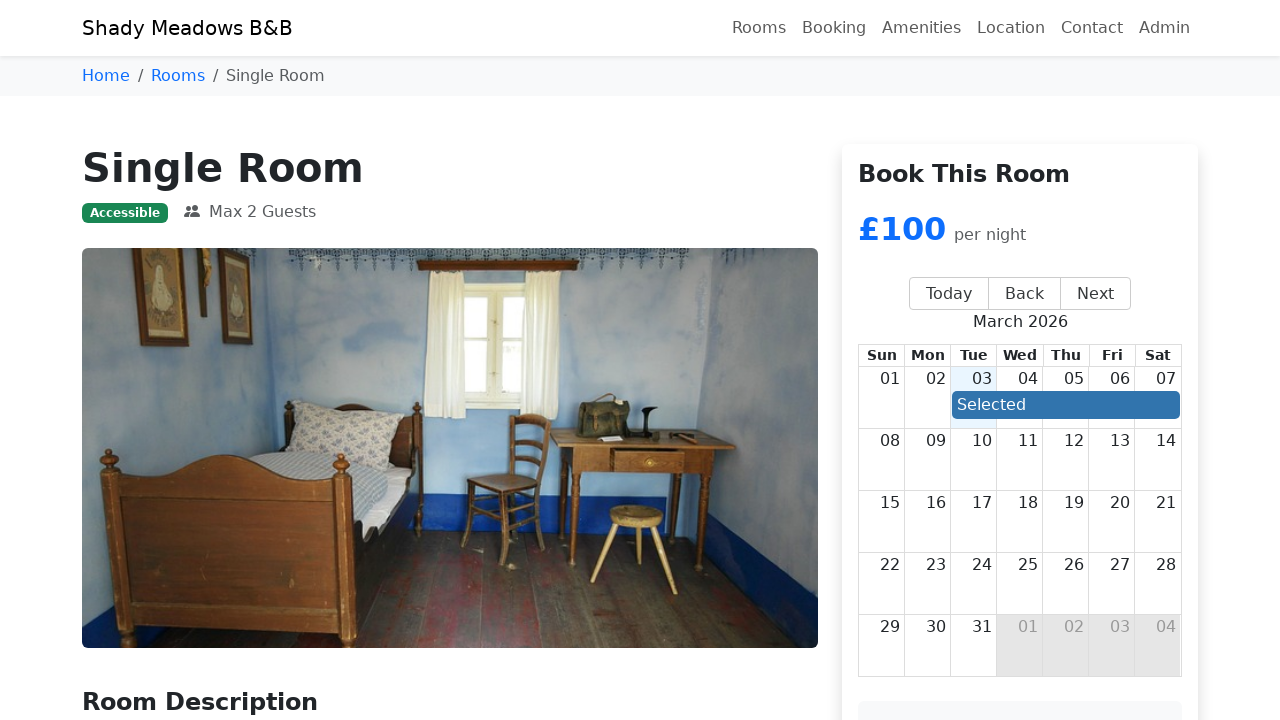